Tests the add/remove elements functionality by adding two elements and removing one, then verifying the count

Starting URL: http://the-internet.herokuapp.com/add_remove_elements/

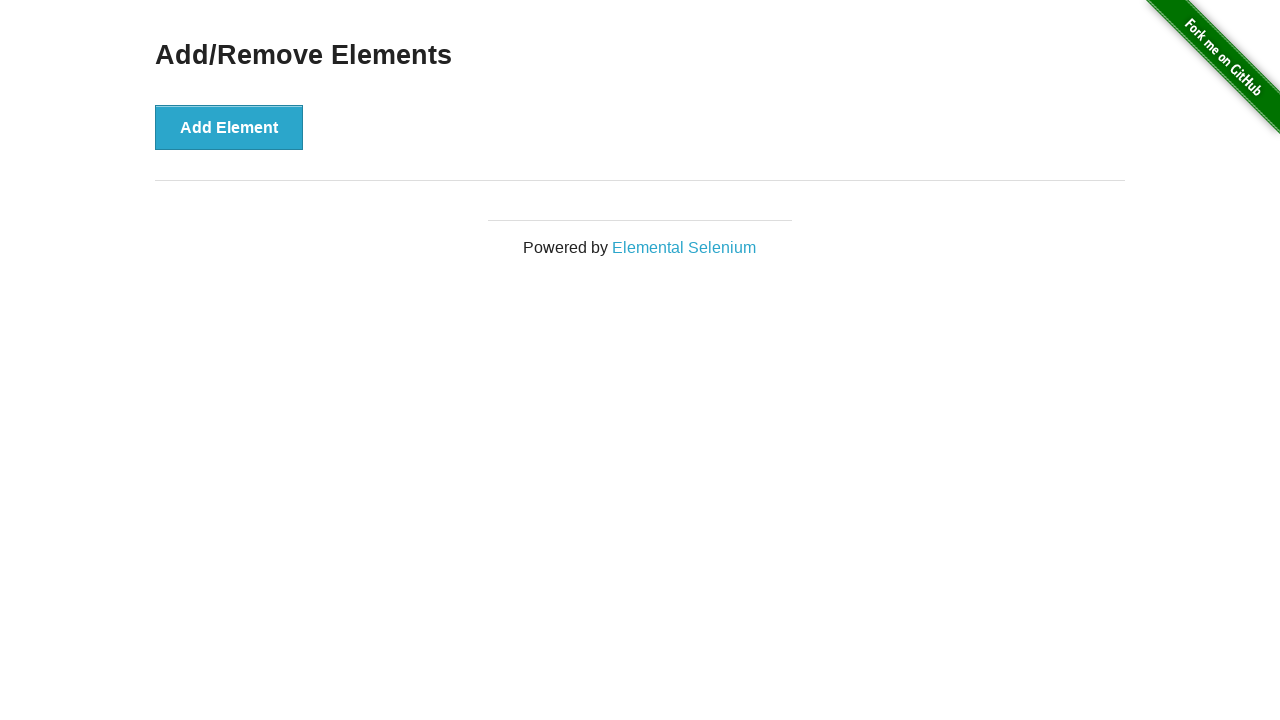

Clicked Add Element button (first time) at (229, 127) on xpath=//button[text()='Add Element']
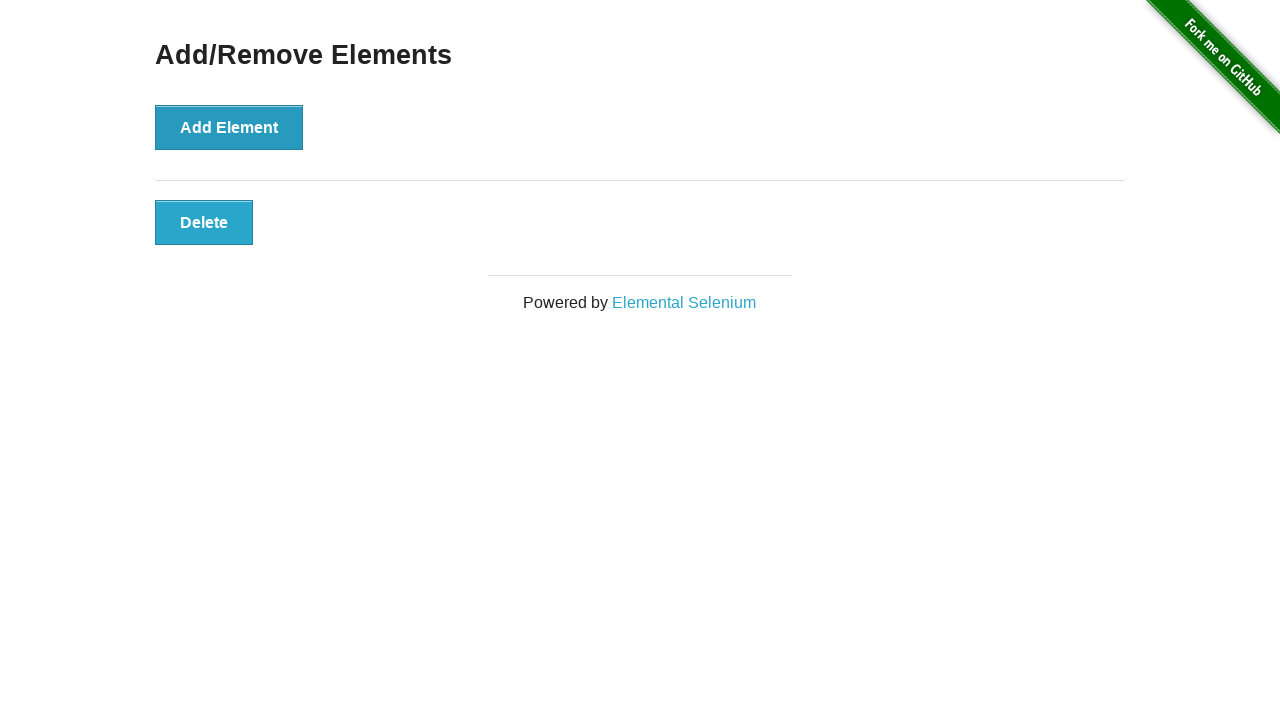

Clicked Add Element button (second time) at (229, 127) on xpath=//button[text()='Add Element']
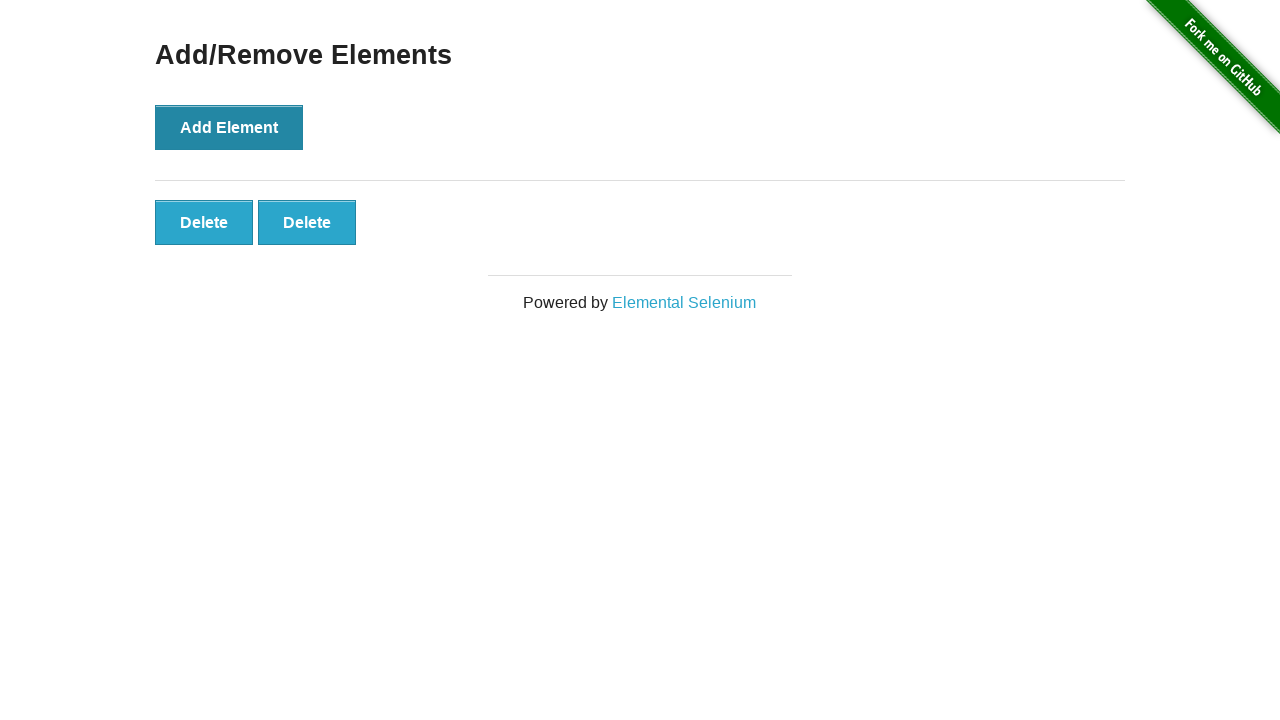

Clicked Delete button to remove one element at (204, 222) on xpath=//button[text()='Delete']
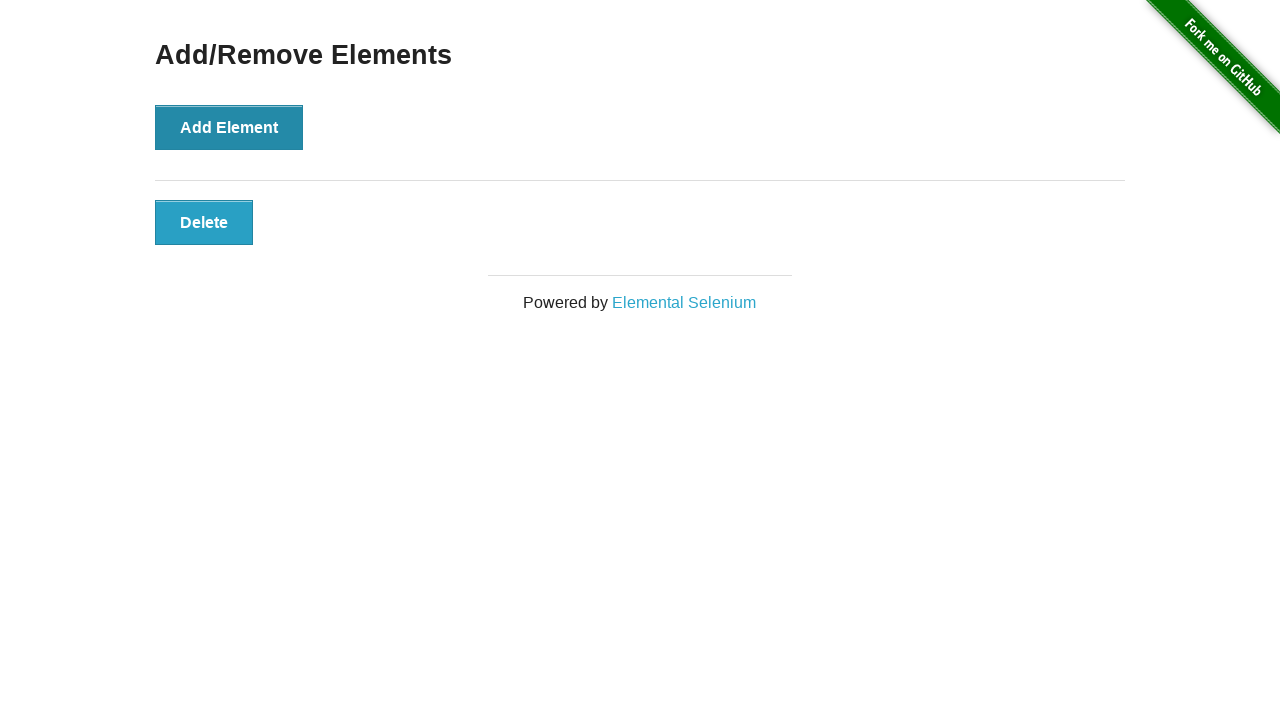

Retrieved all Delete buttons from the page
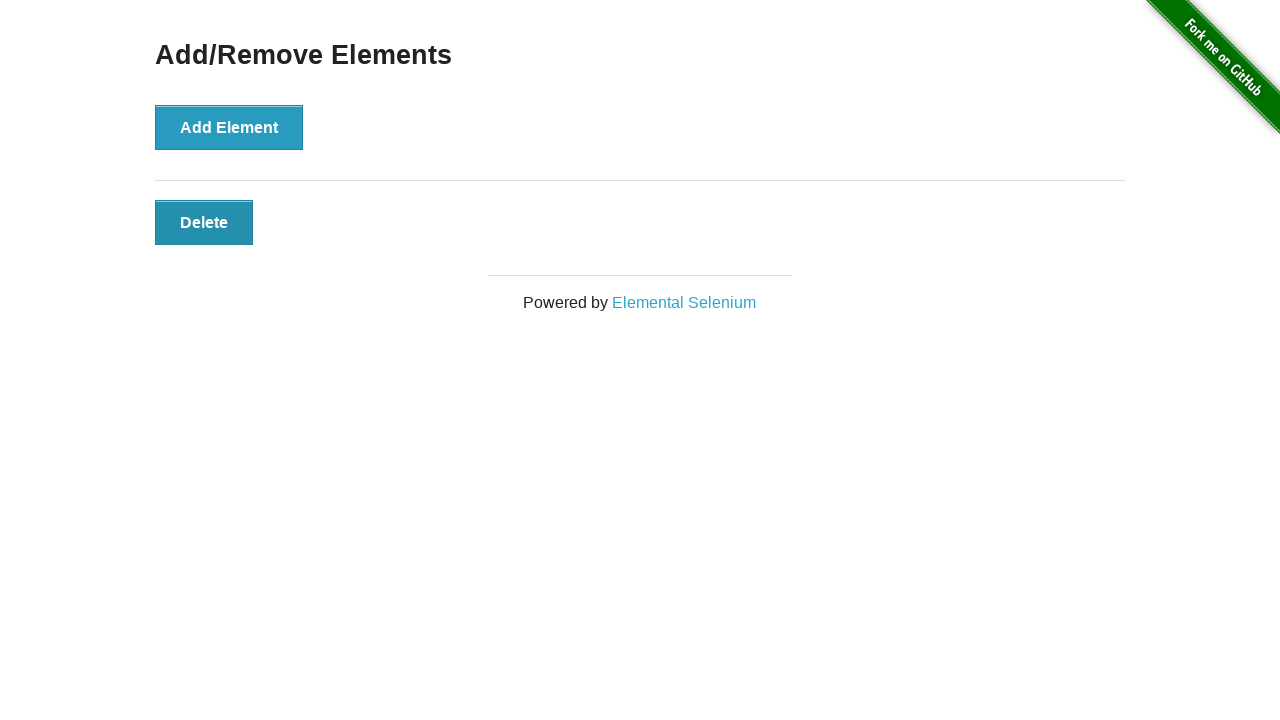

Verified that exactly 1 Delete button remains
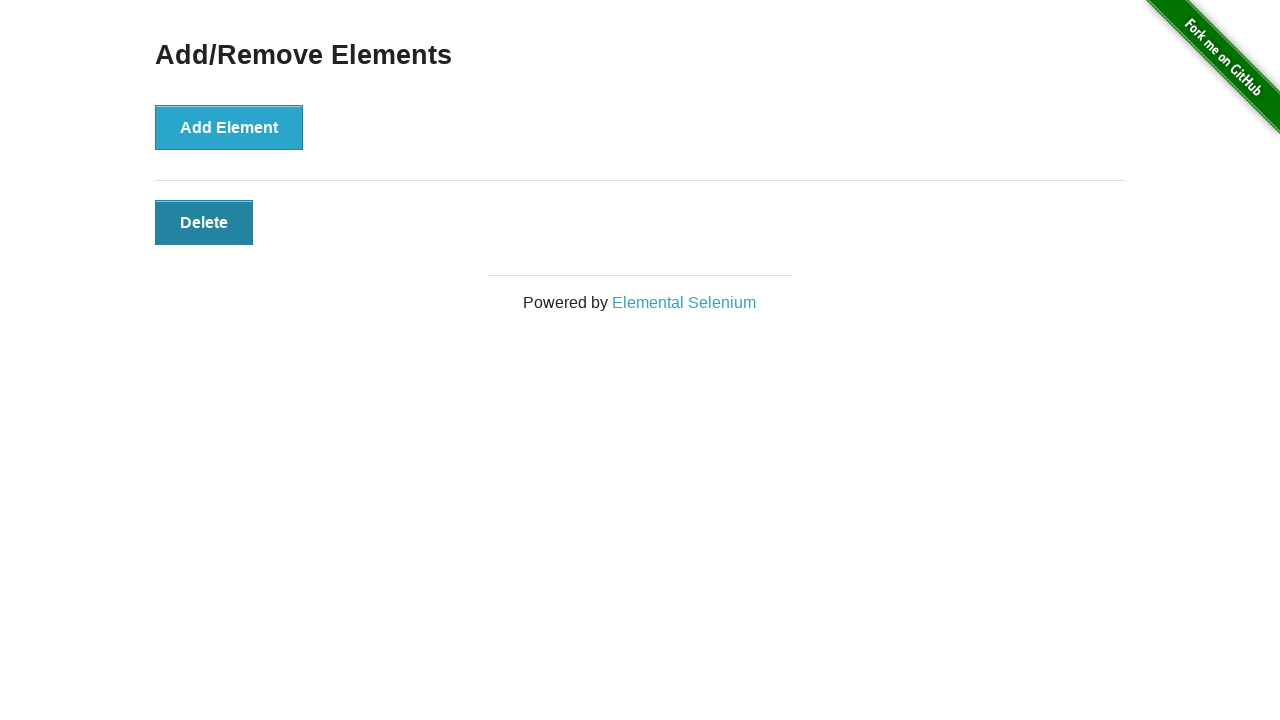

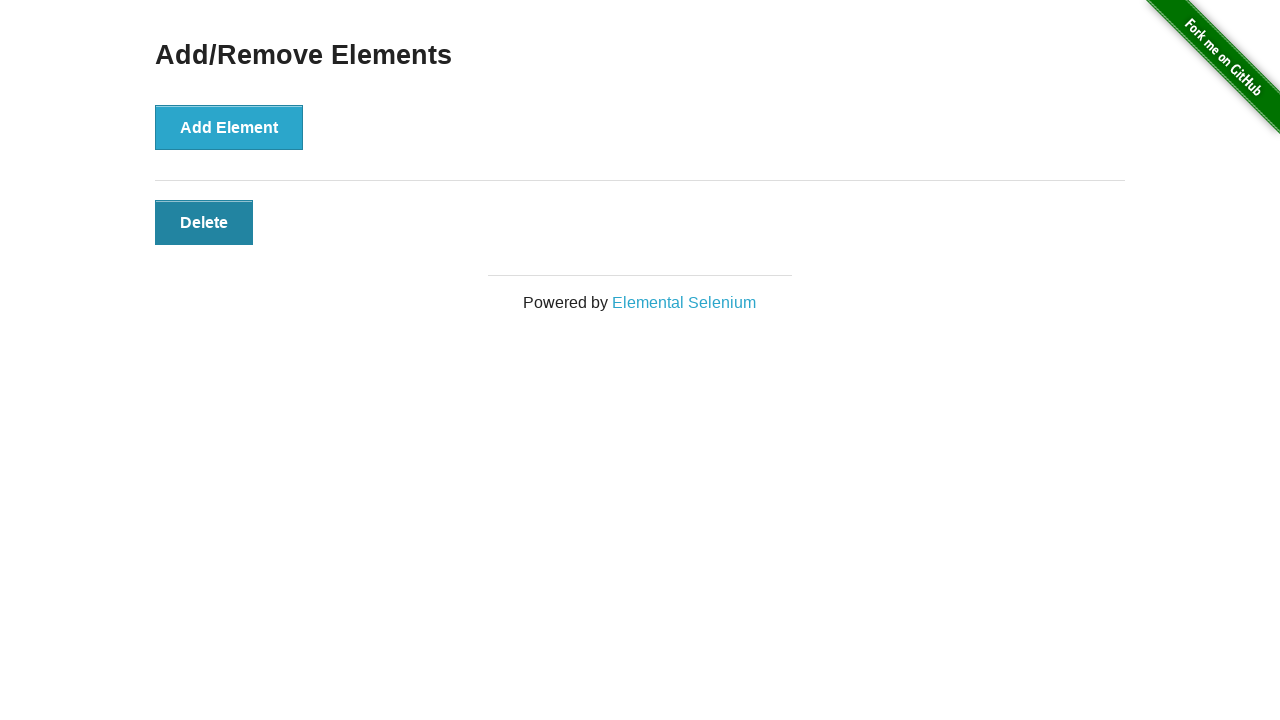